Tests JavaScript alert handling by clicking a button that triggers an alert and then dismissing the alert dialog

Starting URL: http://testautomationpractice.blogspot.com

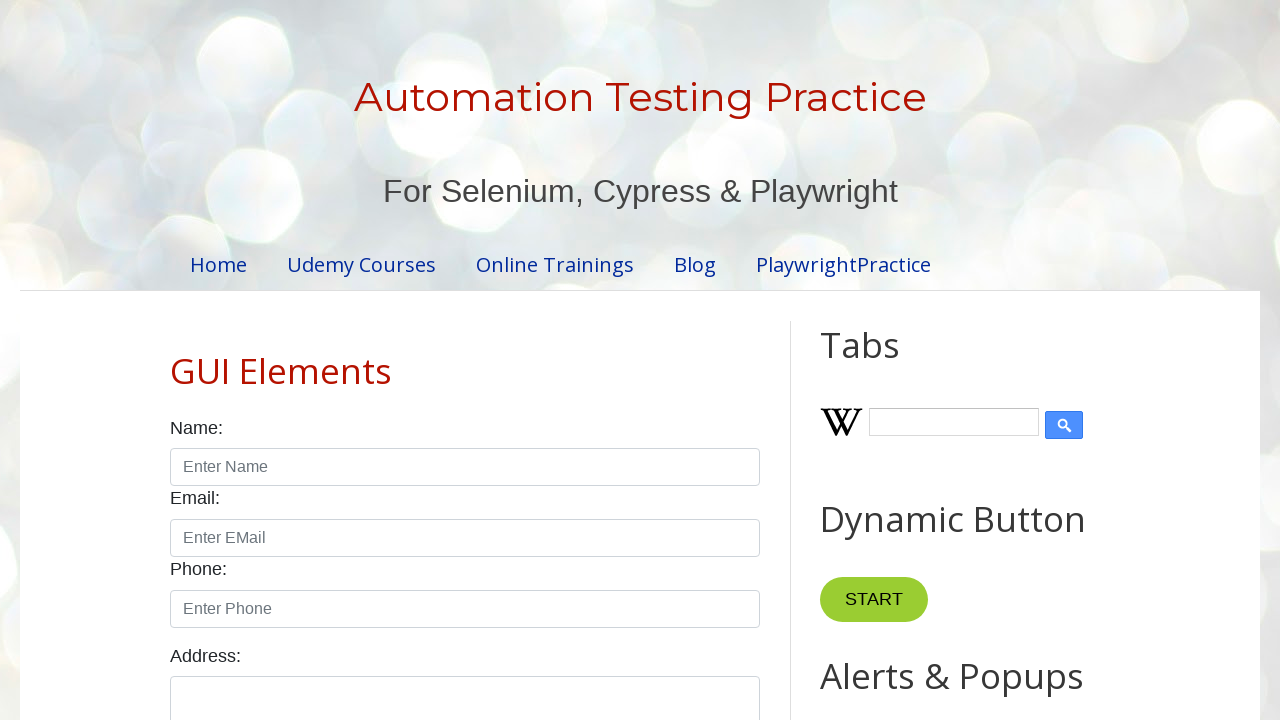

Clicked button to trigger JavaScript alert at (888, 361) on xpath=//*[@id='HTML9']/div[1]/button
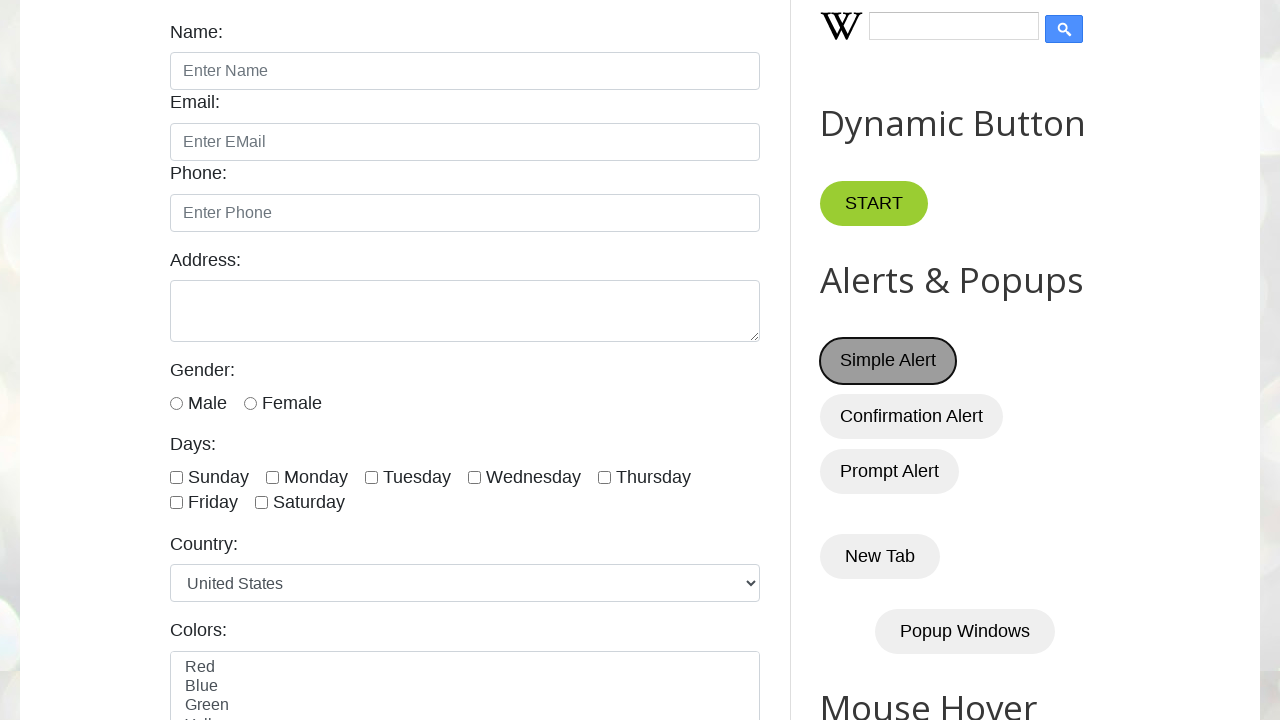

Set up dialog handler to dismiss alerts
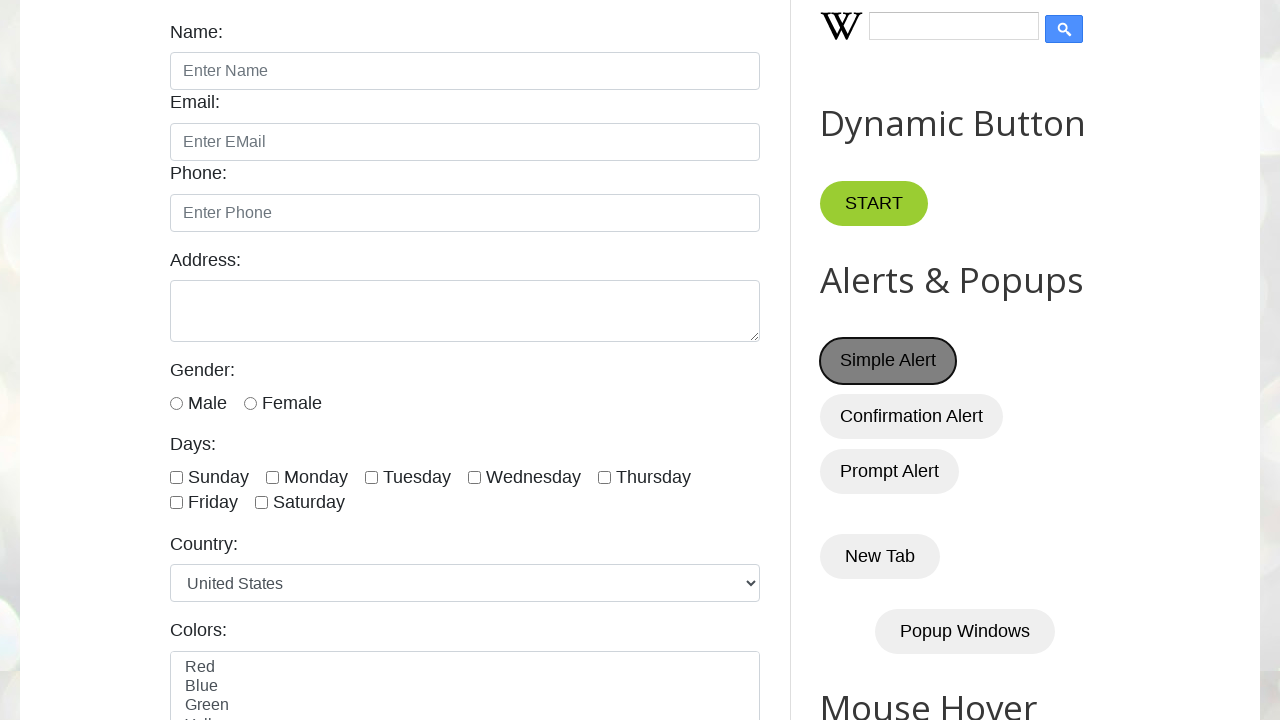

Registered dialog handler function to dismiss alerts
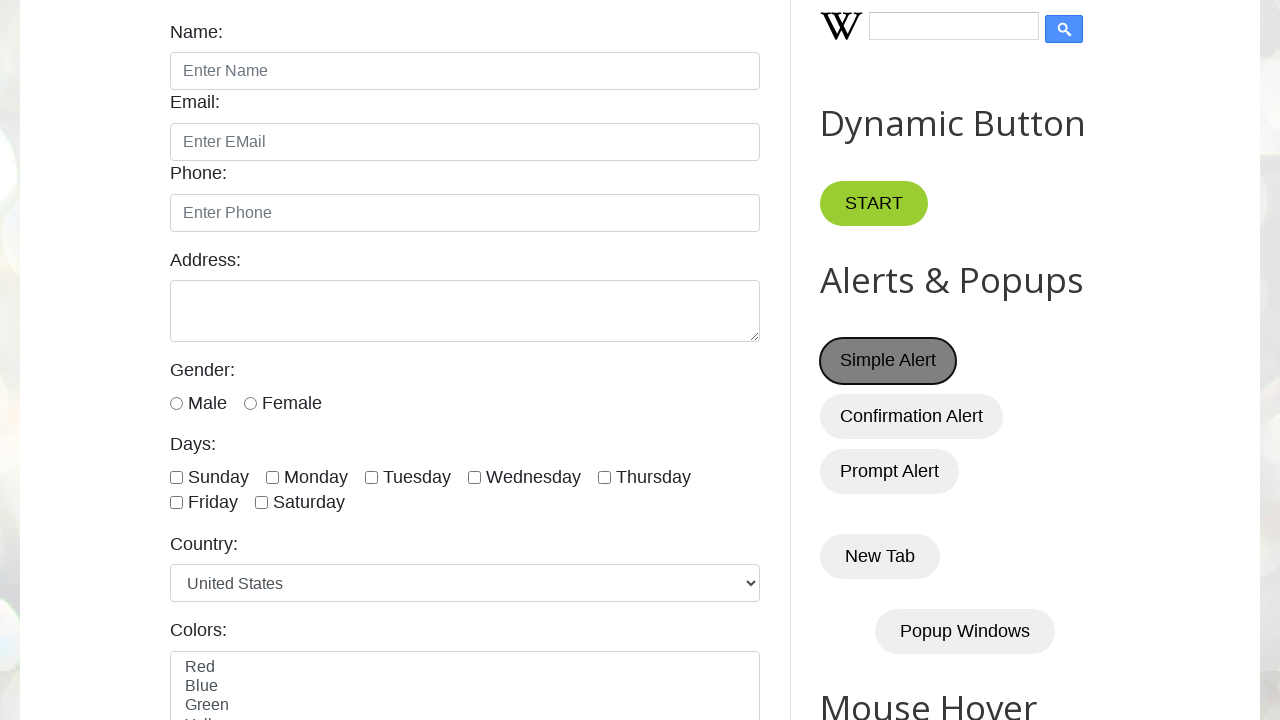

Clicked button with ID selector to trigger alert dialog at (888, 361) on #HTML9 button
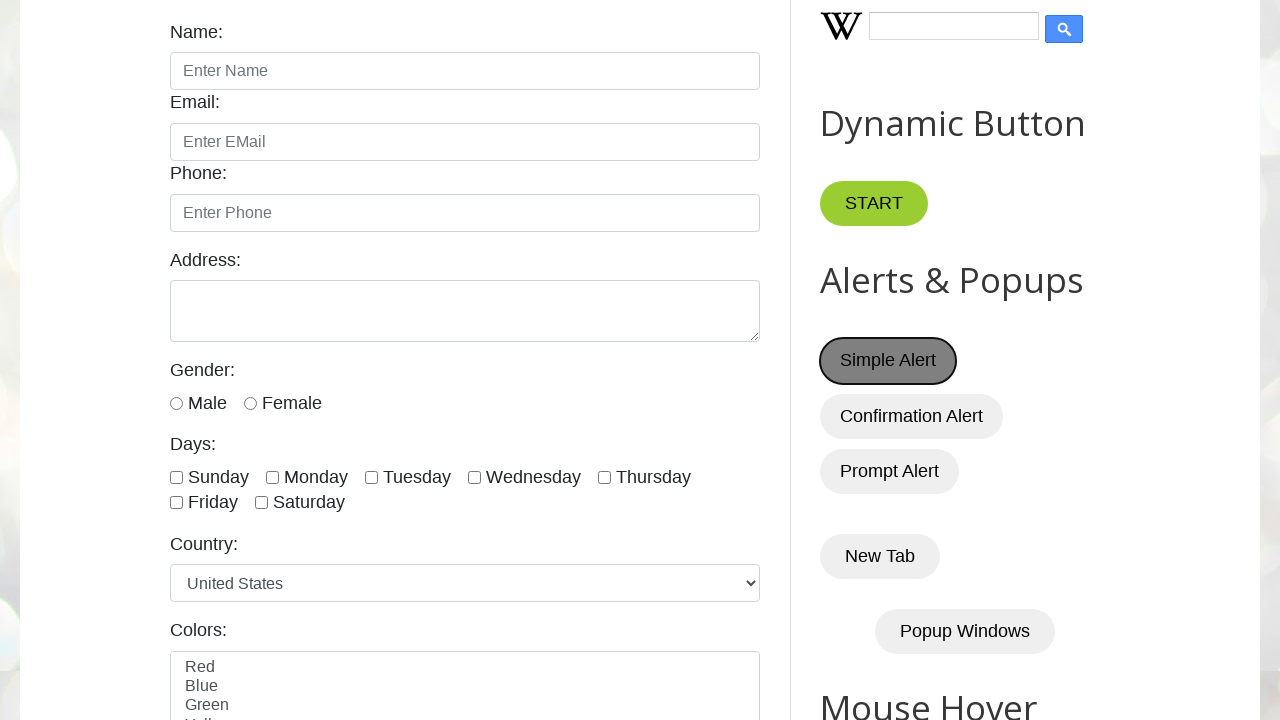

Waited for alert dialog interaction to complete
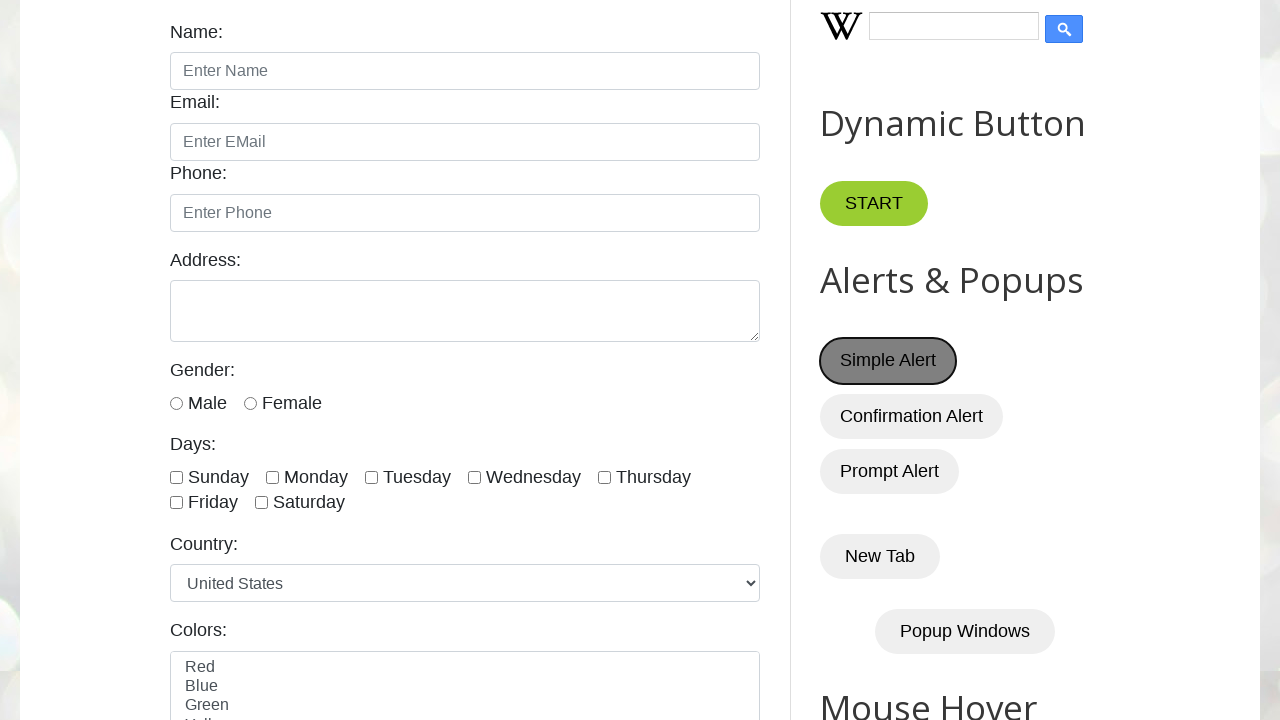

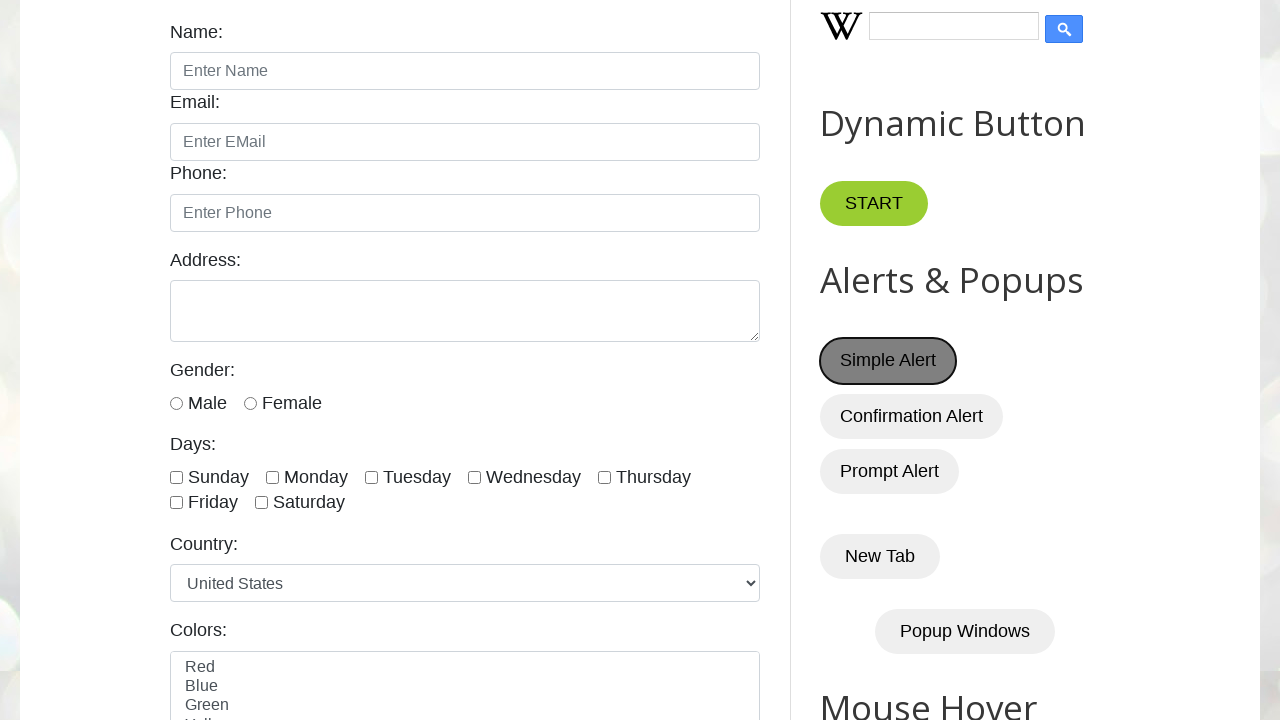